Tests dynamic page loading by clicking start button, waiting up to 8 seconds for the finish element to appear, then verifying the text

Starting URL: http://the-internet.herokuapp.com/dynamic_loading/2

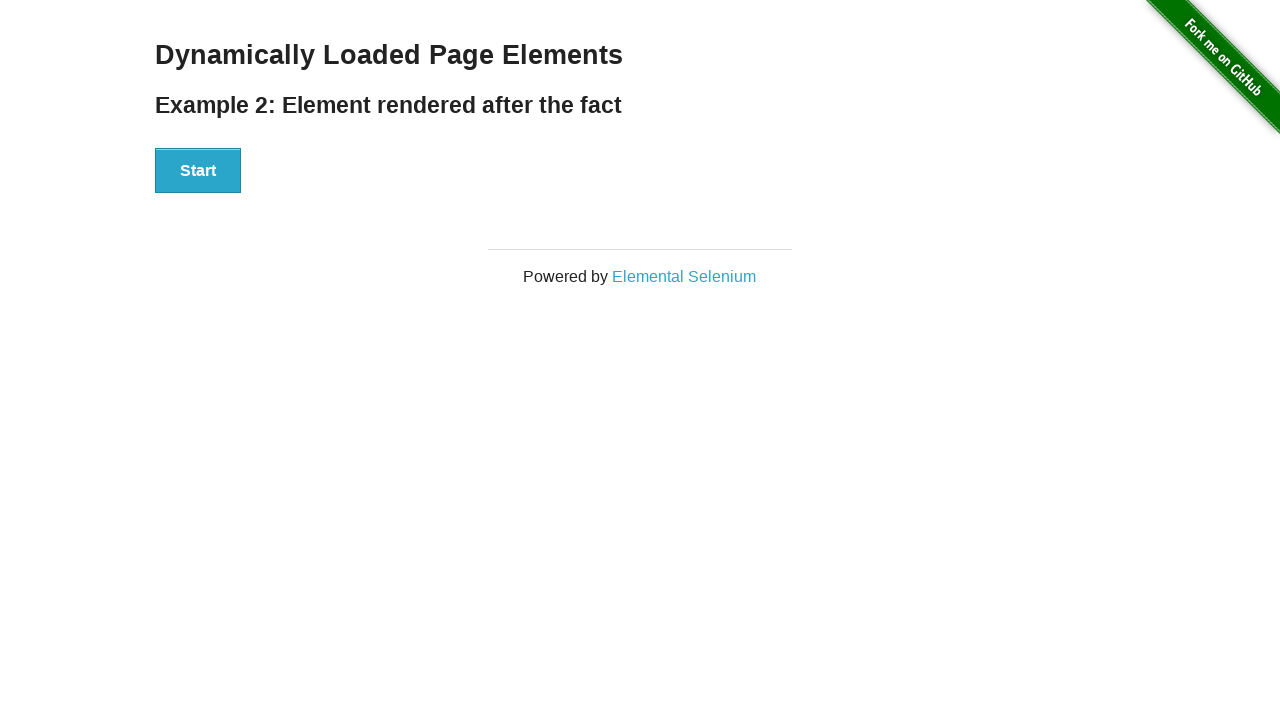

Clicked start button to begin dynamic loading at (198, 171) on #start button
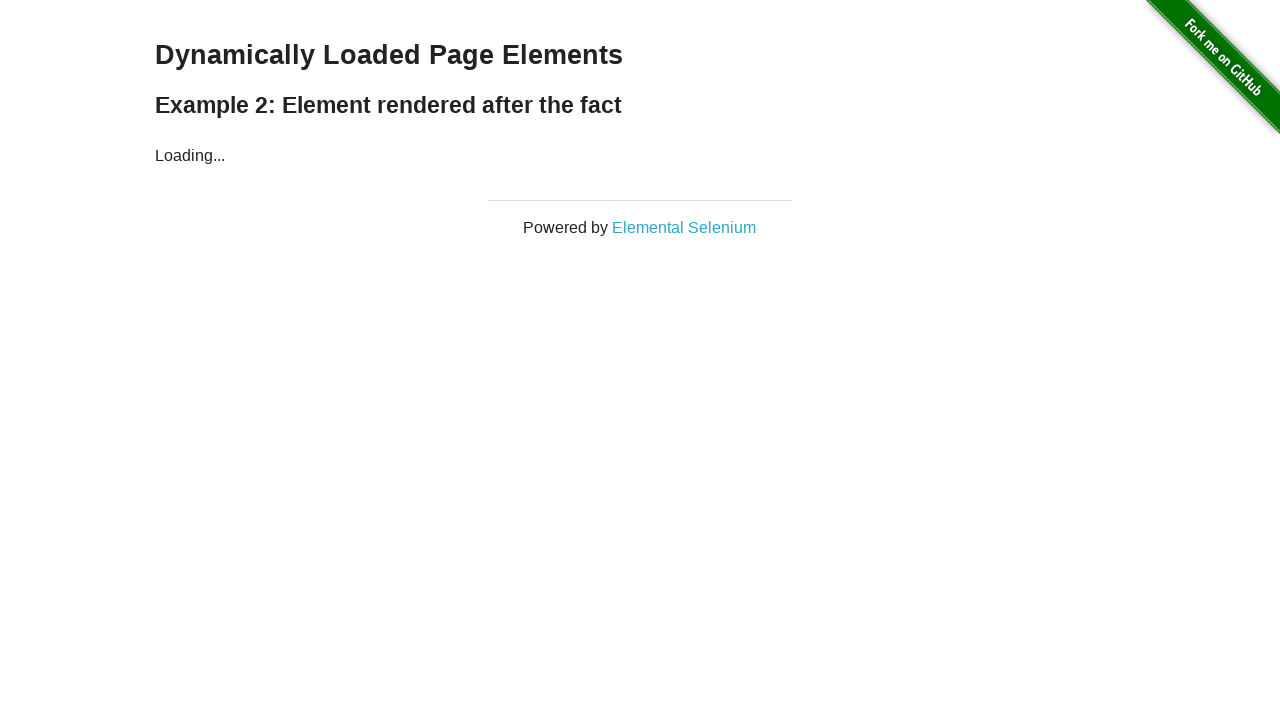

Waited up to 8 seconds for finish element to appear
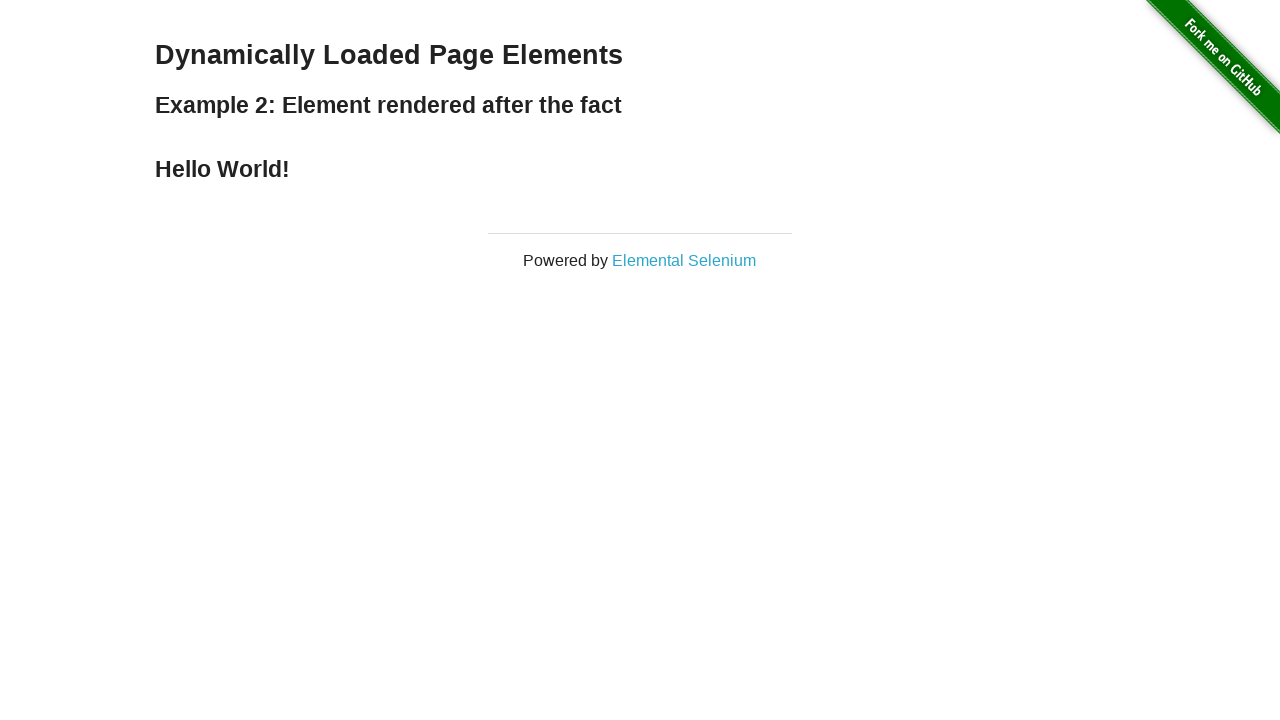

Verified finish element contains expected text 'Hello World!'
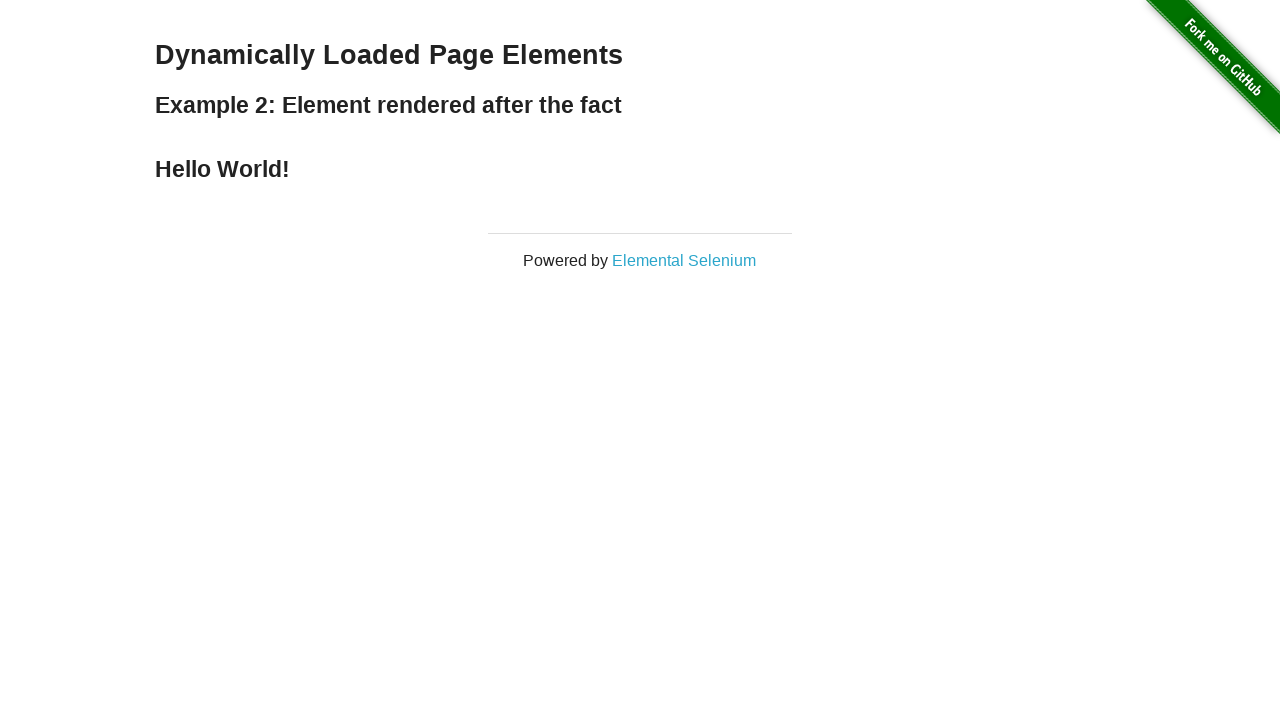

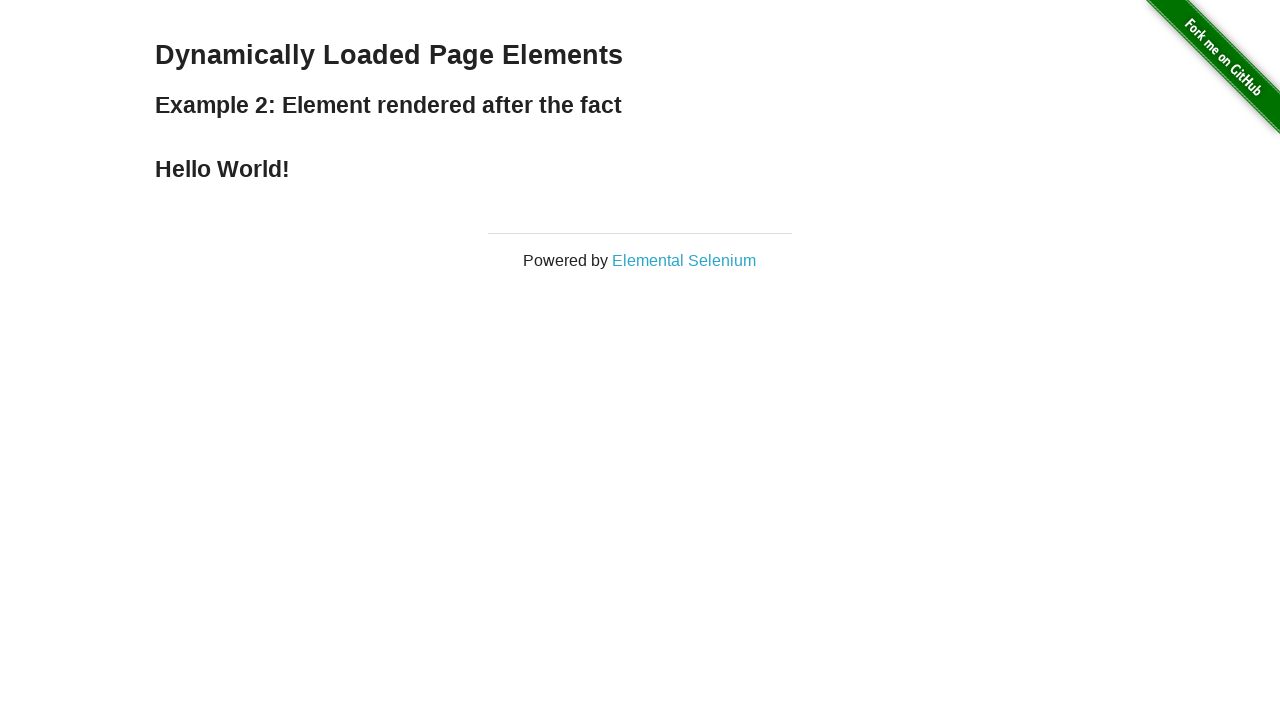